Tests opening a new browser tab by clicking a link and then iterating through all open tabs/windows to verify tab switching functionality.

Starting URL: https://demoapps.qspiders.com/ui/pageLoad?sublist=0

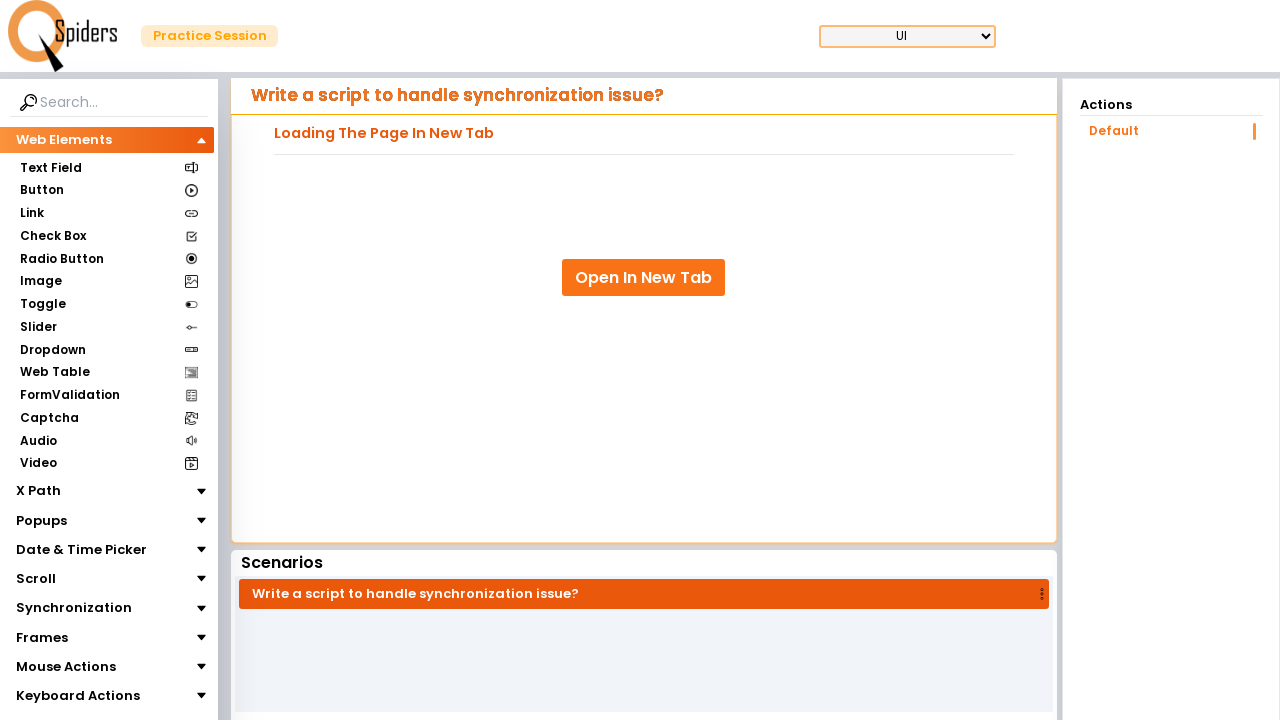

Clicked 'Open In New Tab' link at (644, 278) on xpath=//a[text()='Open In New Tab']
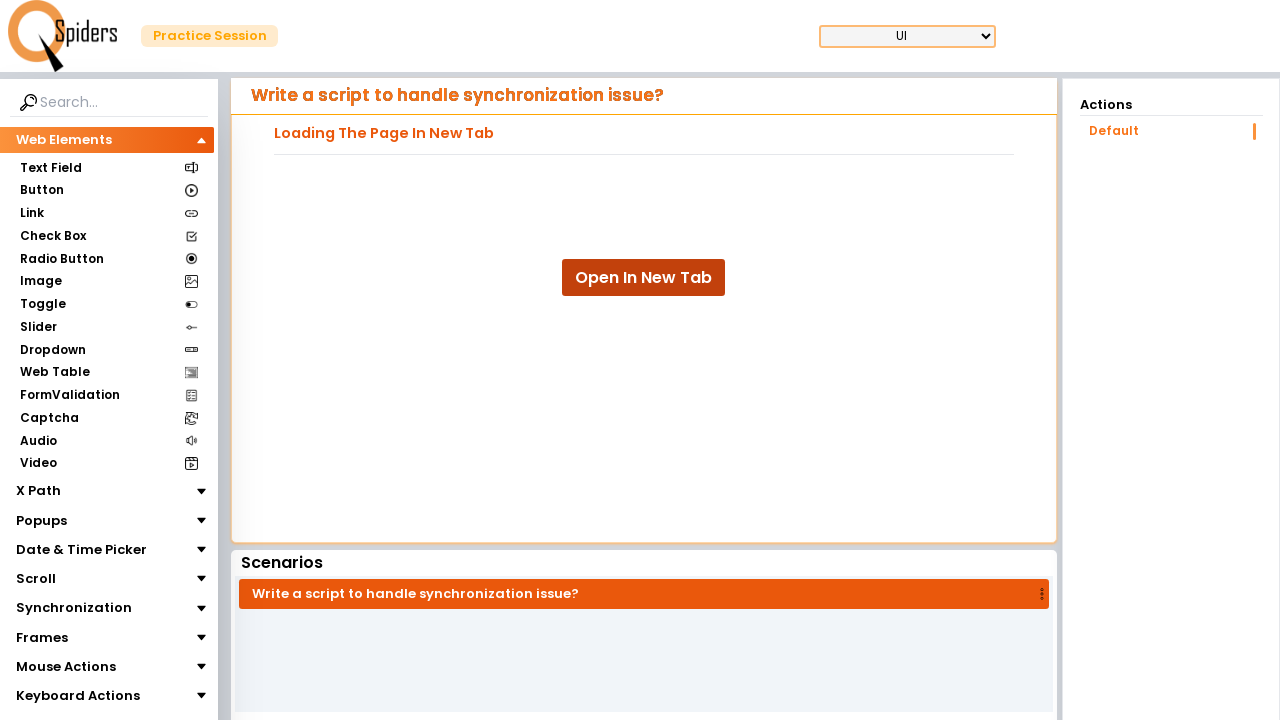

Waited 1000ms for new tab to open
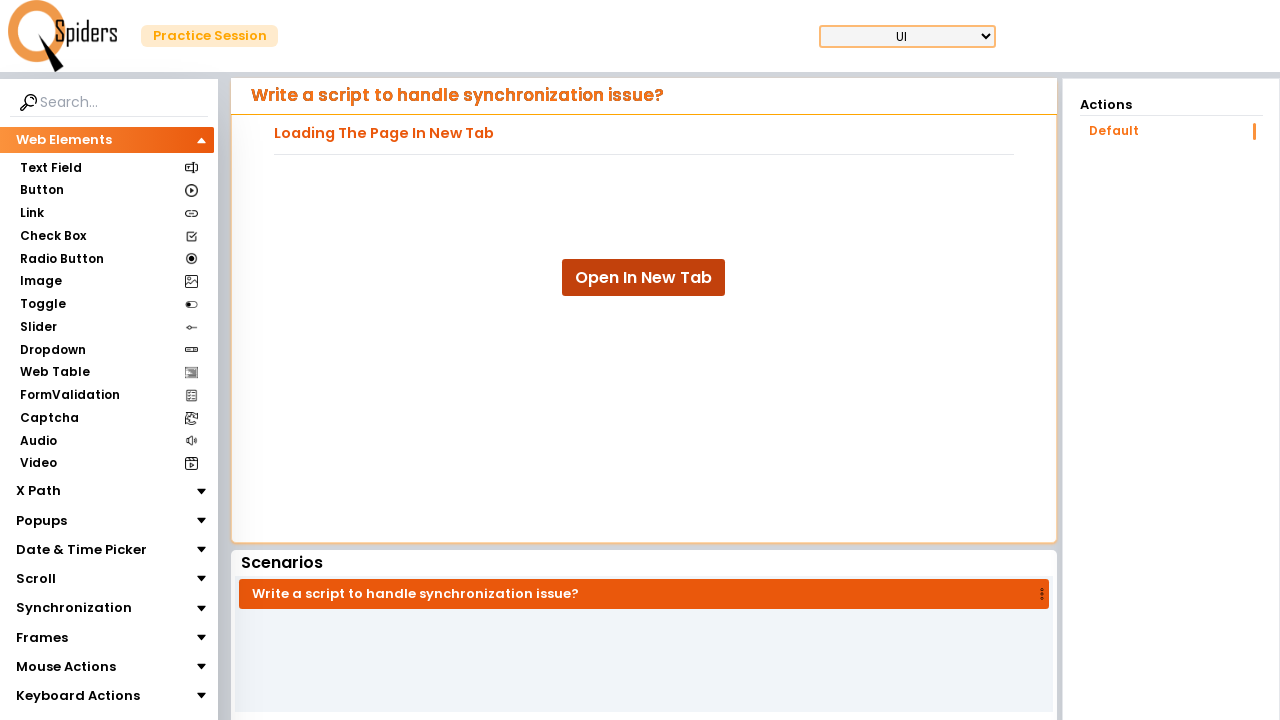

Retrieved all open tabs from browser context
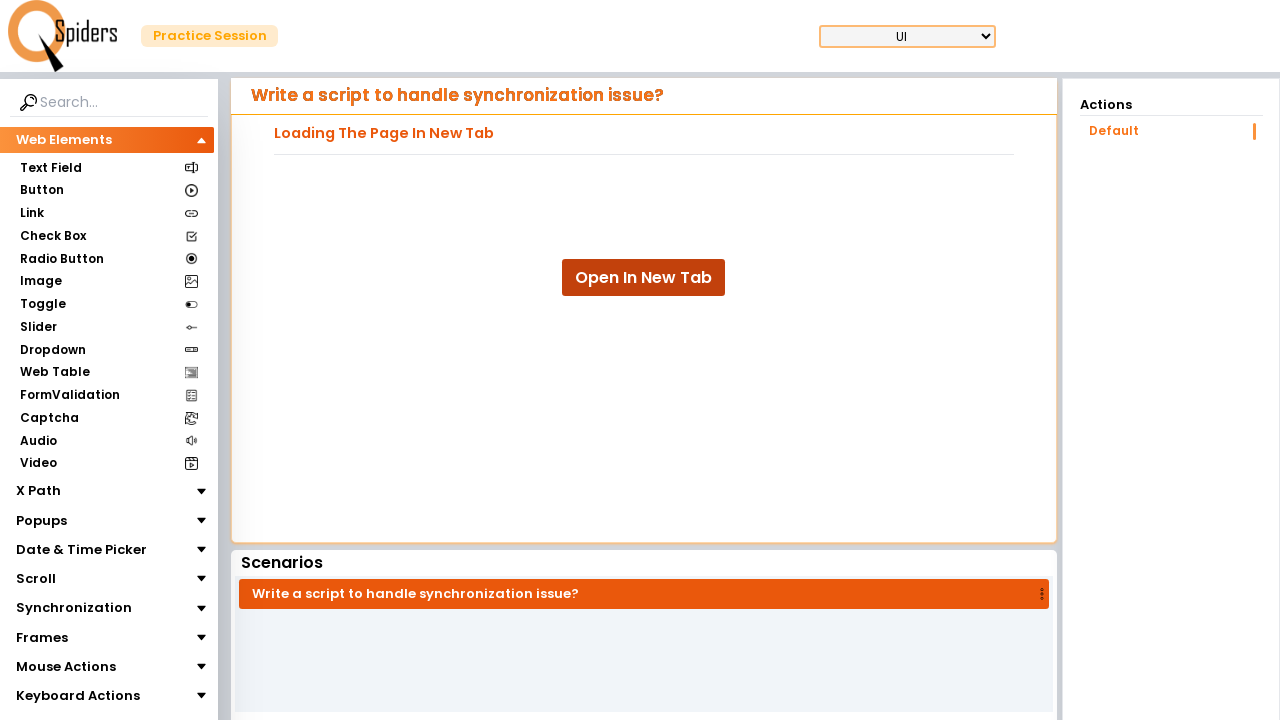

Brought tab to front for verification
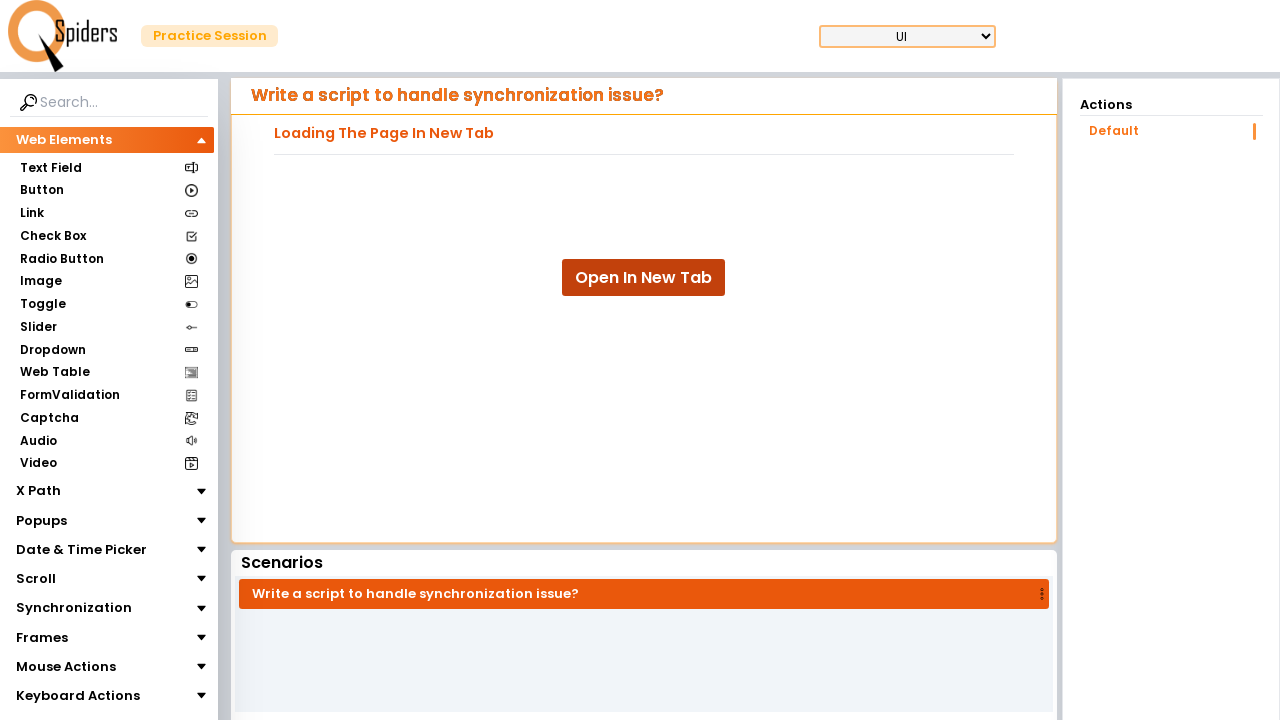

Waited for tab page to load (domcontentloaded)
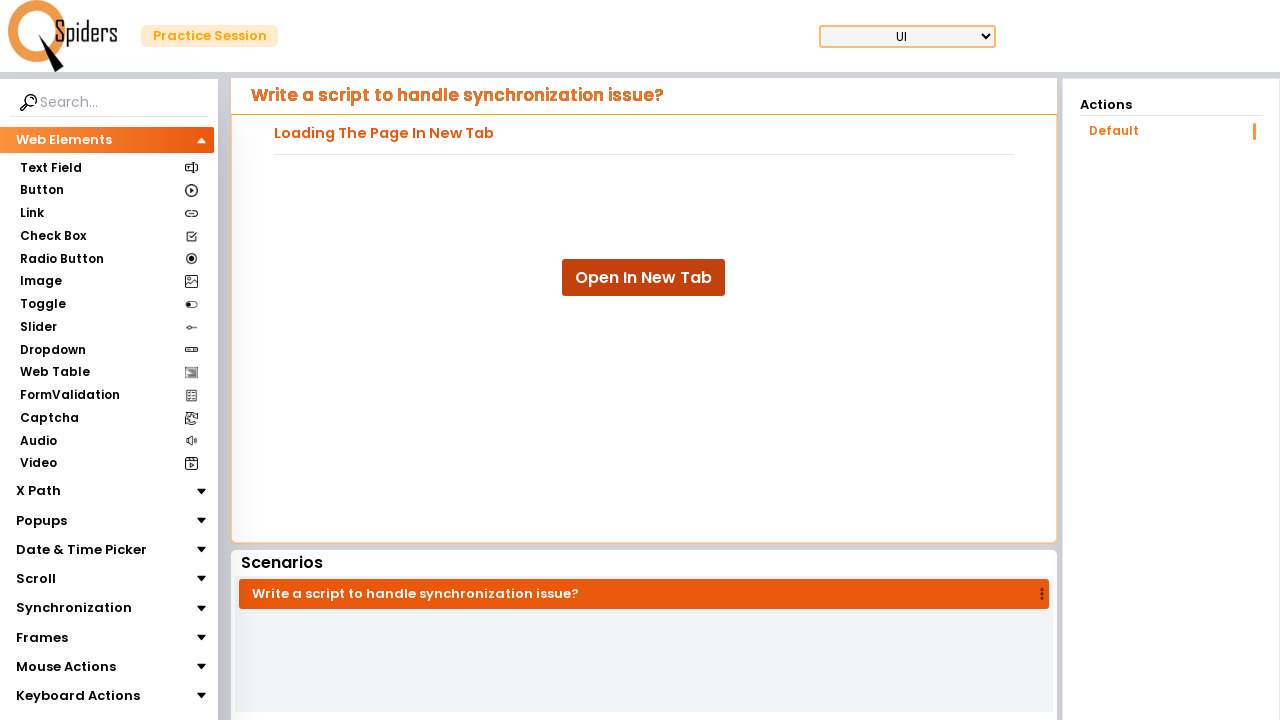

Verified tab title: DemoApps | Qspiders | Synchronization
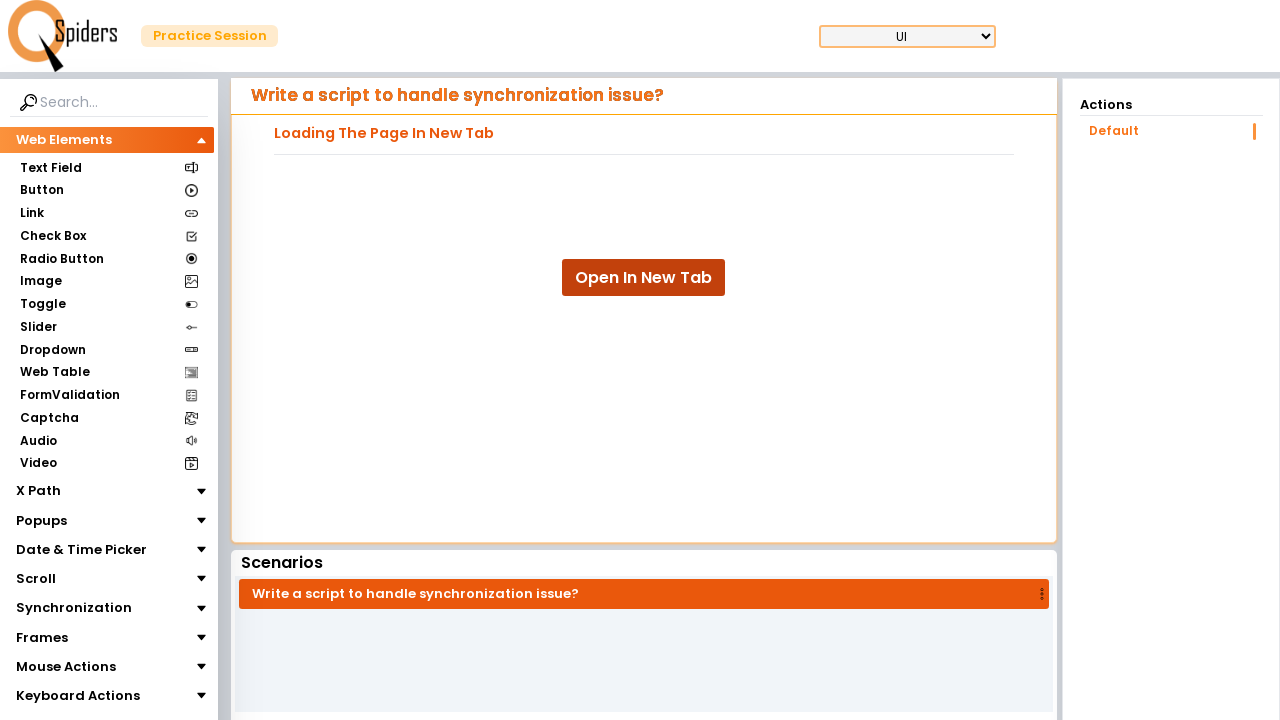

Brought tab to front for verification
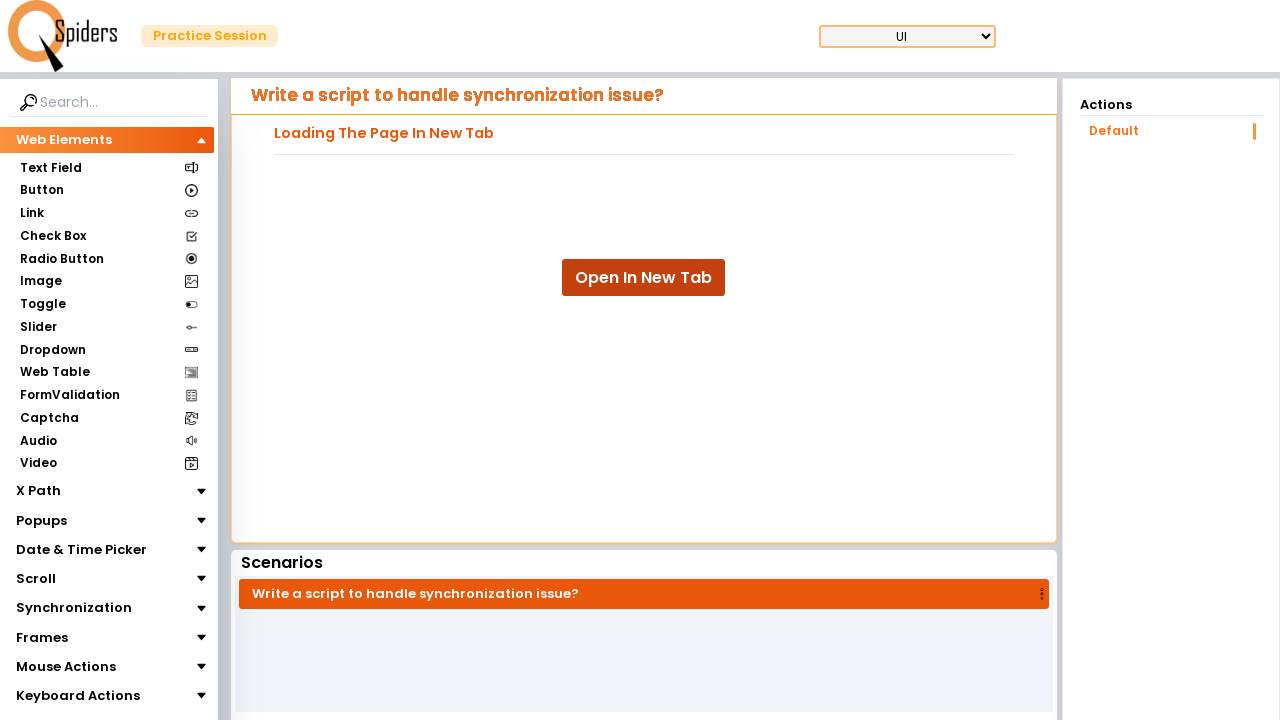

Waited for tab page to load (domcontentloaded)
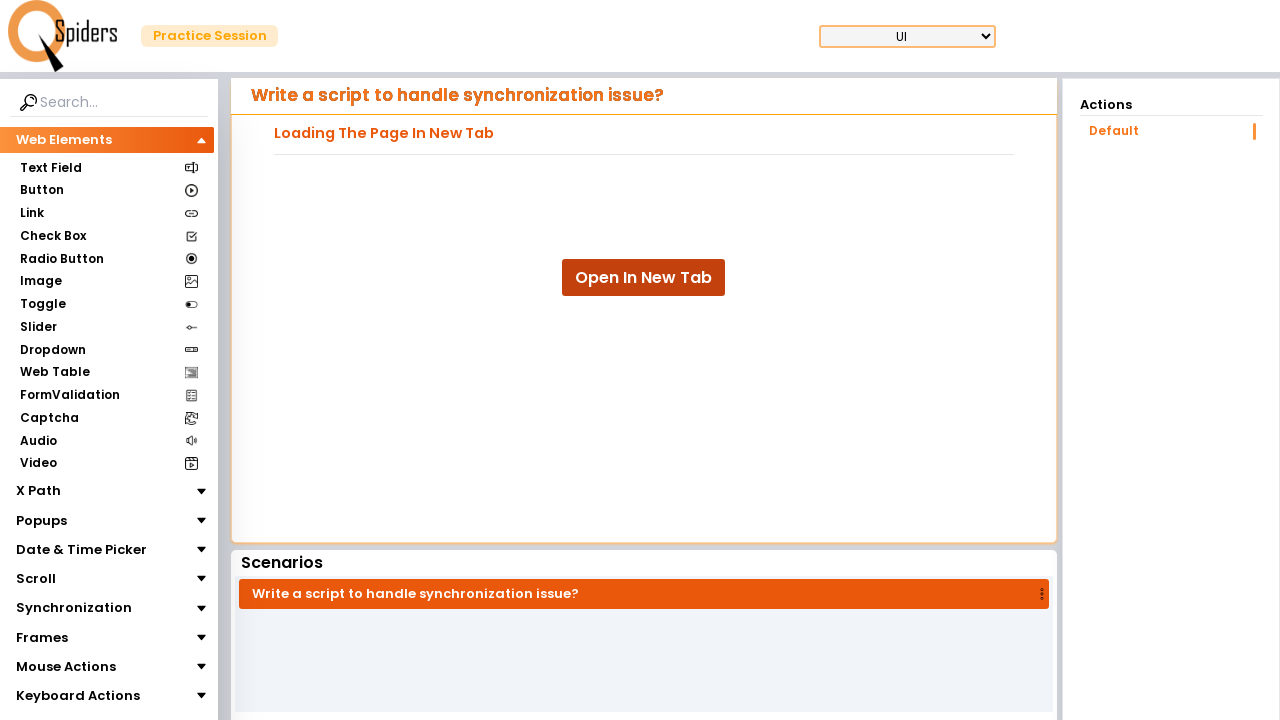

Verified tab title: Demoapps | Qspider
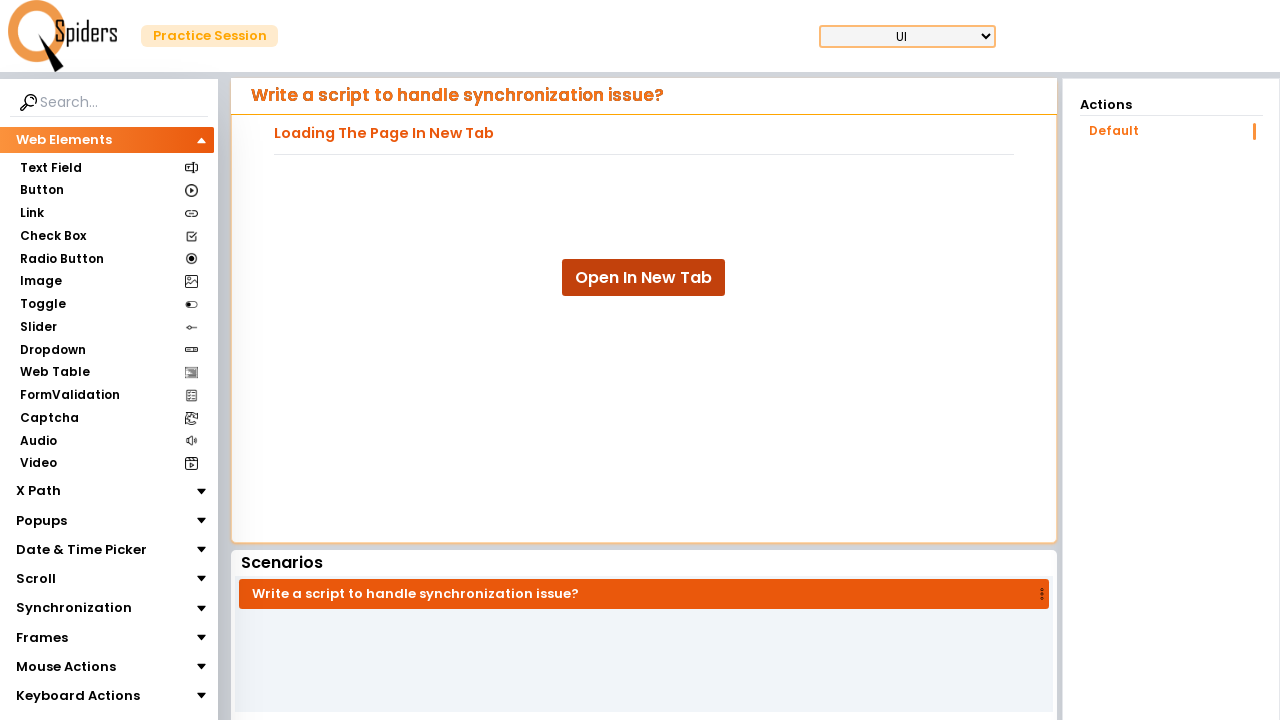

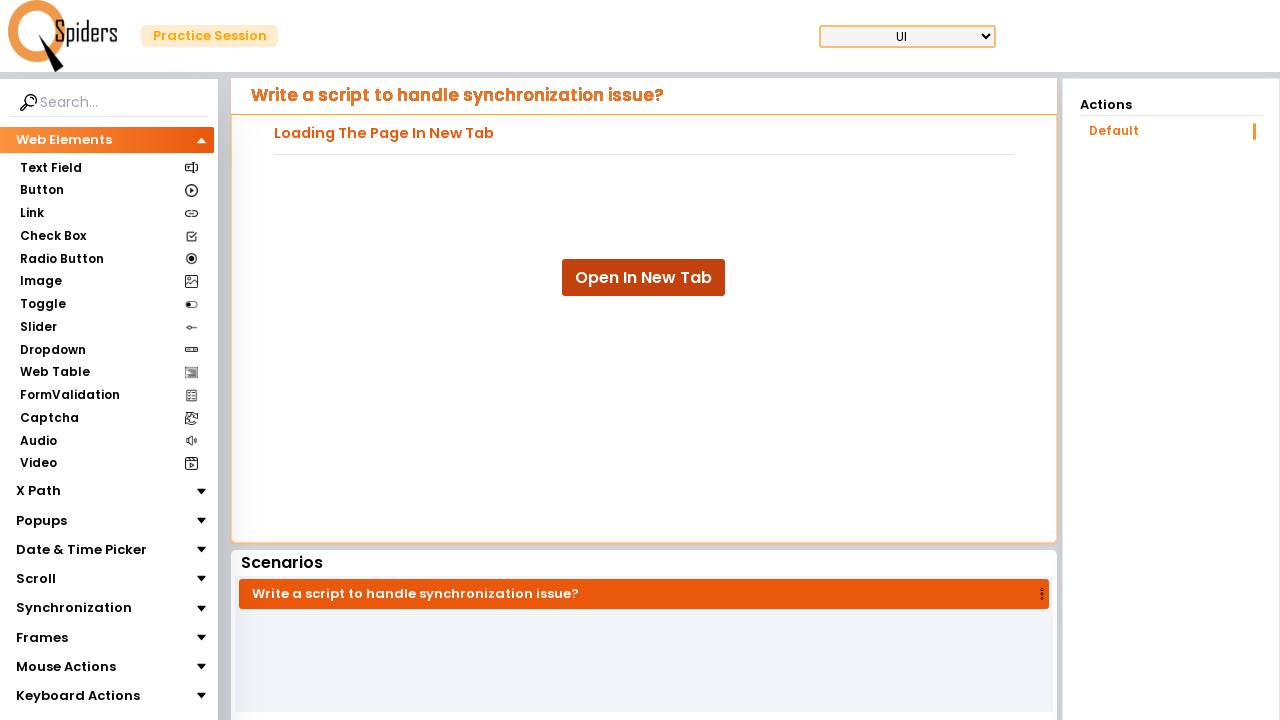